Tests JavaScript alert handling on W3Schools by triggering a confirm dialog, accepting it, and re-running the code

Starting URL: https://www.w3schools.com/js/tryit.asp?filename=tryjs_confirm

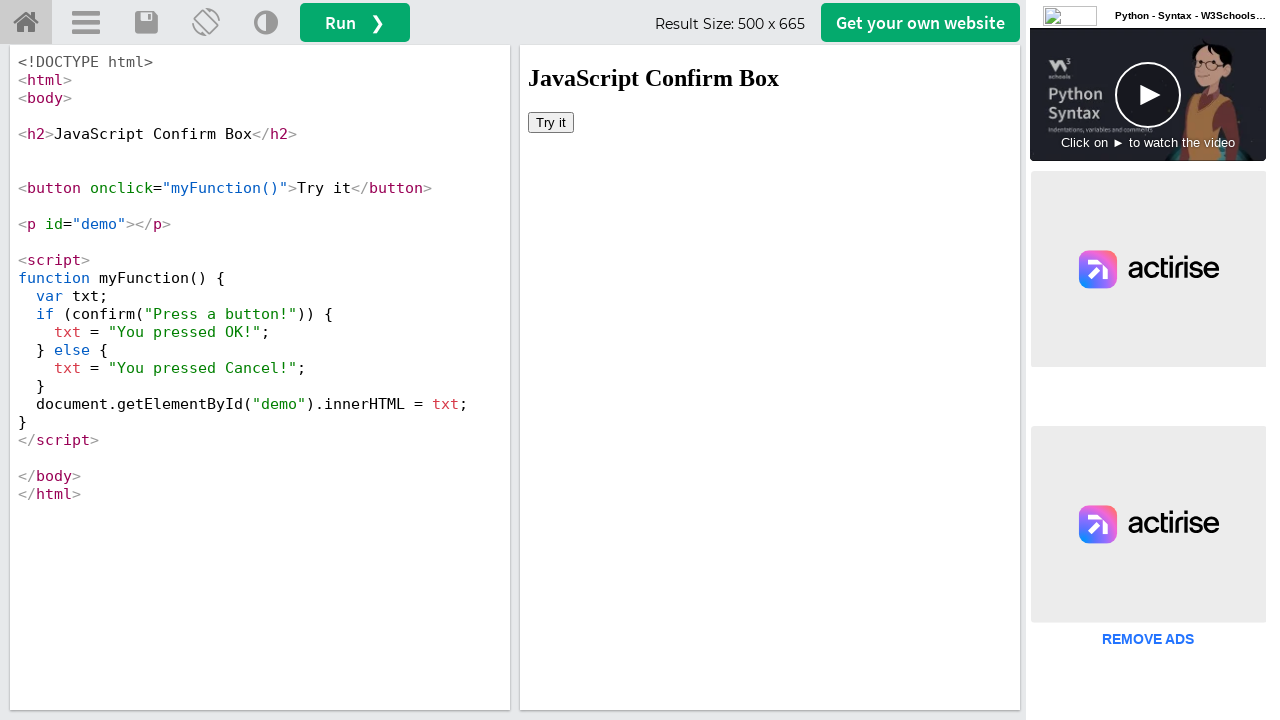

Located iframe with ID 'iframeResult' containing the demo
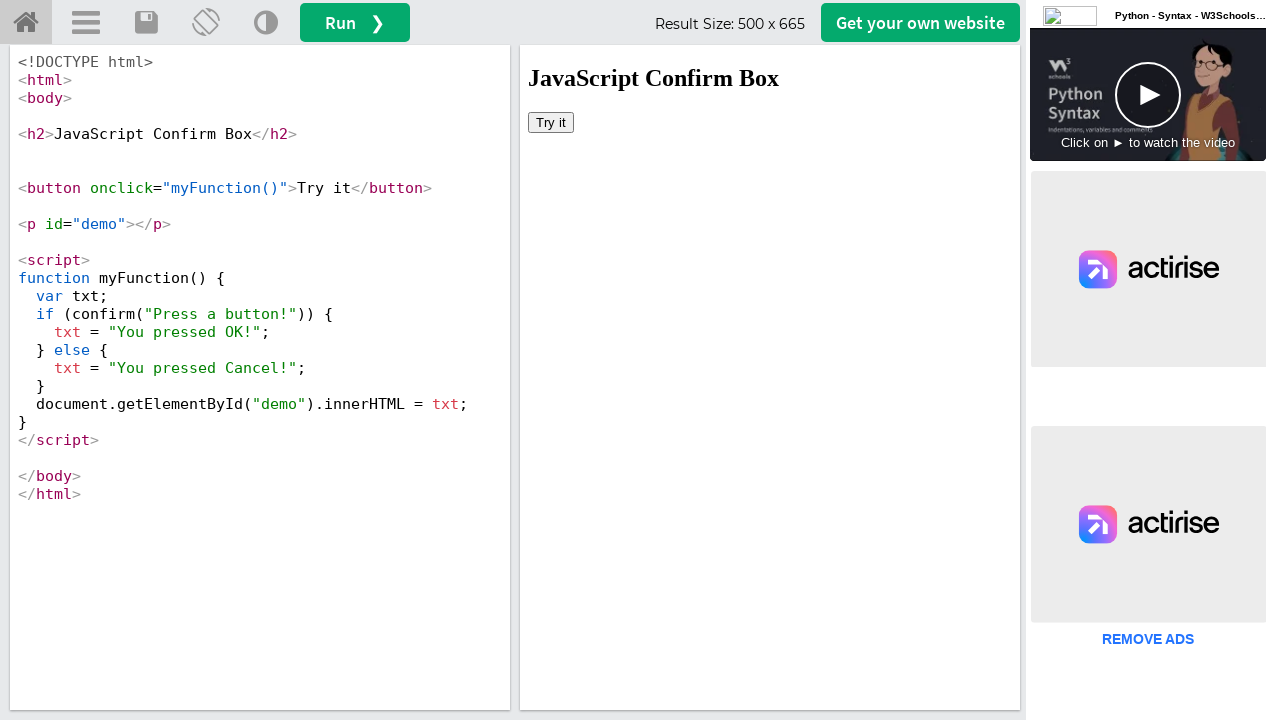

Clicked 'Try it' button to trigger confirm dialog at (551, 122) on #iframeResult >> internal:control=enter-frame >> button:has-text('Try it')
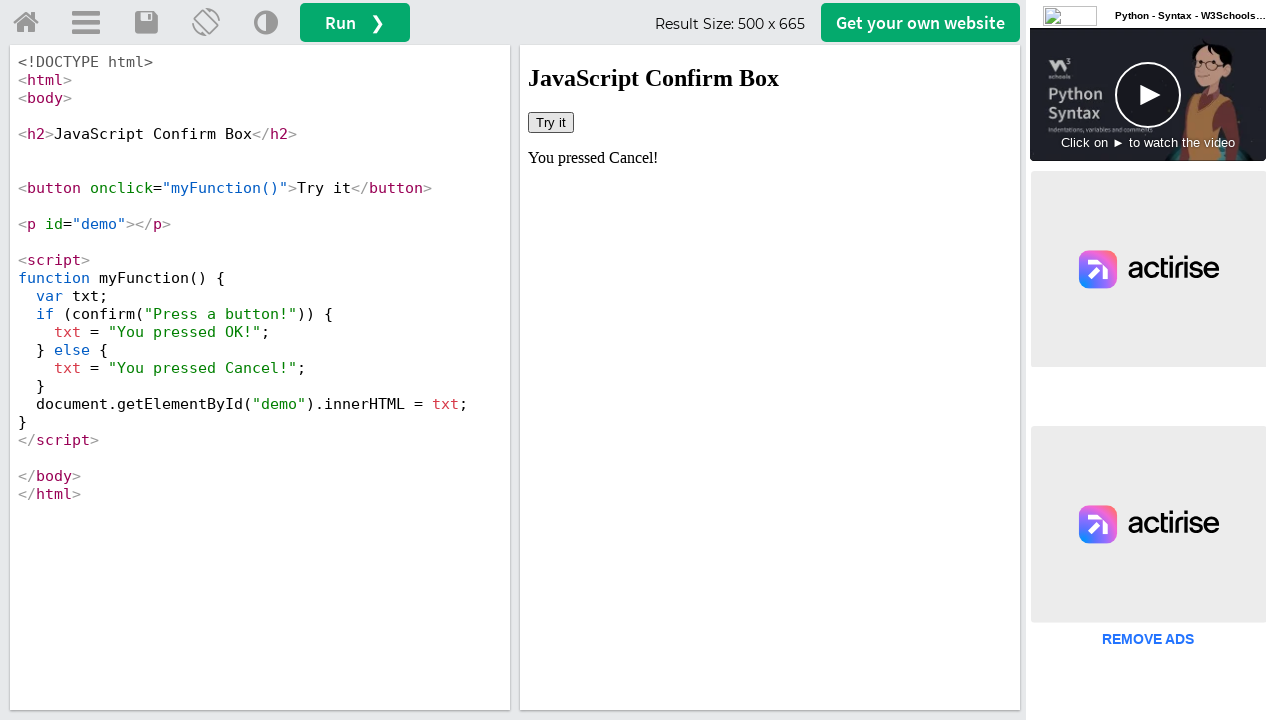

Set up dialog handler to accept confirm dialogs
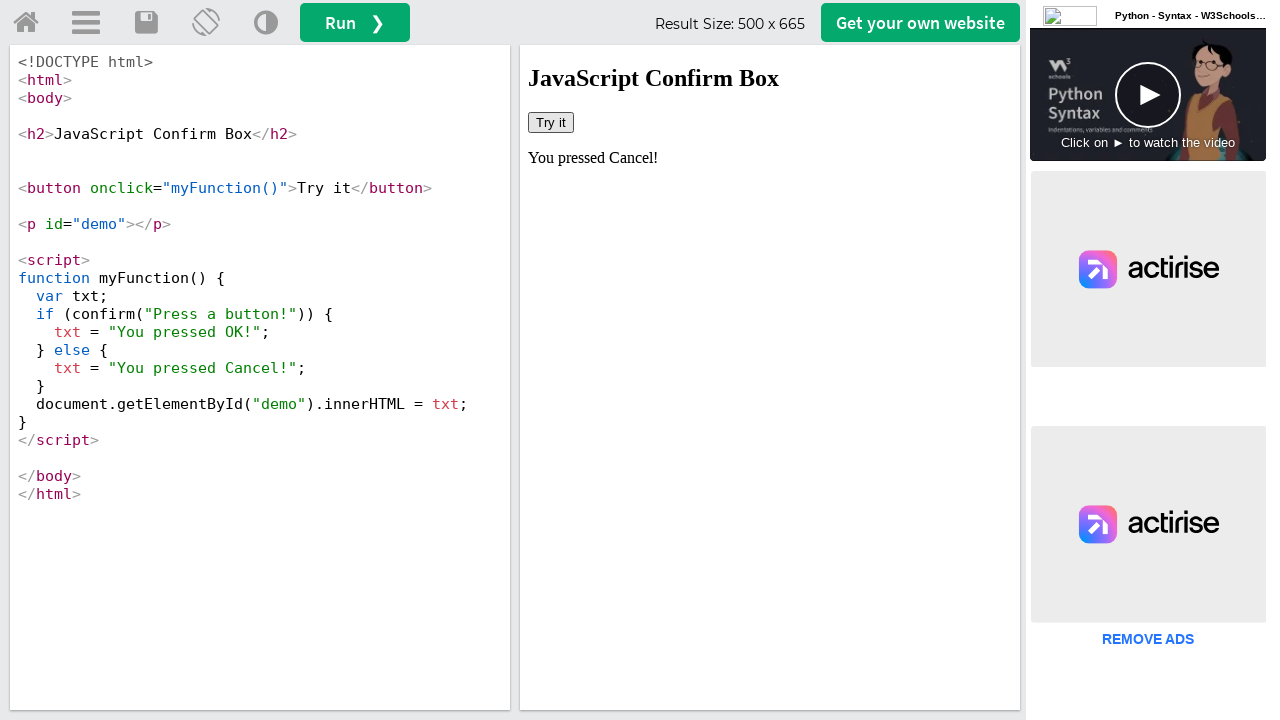

Clicked Run button to re-run the code after accepting dialog at (355, 22) on #runbtn
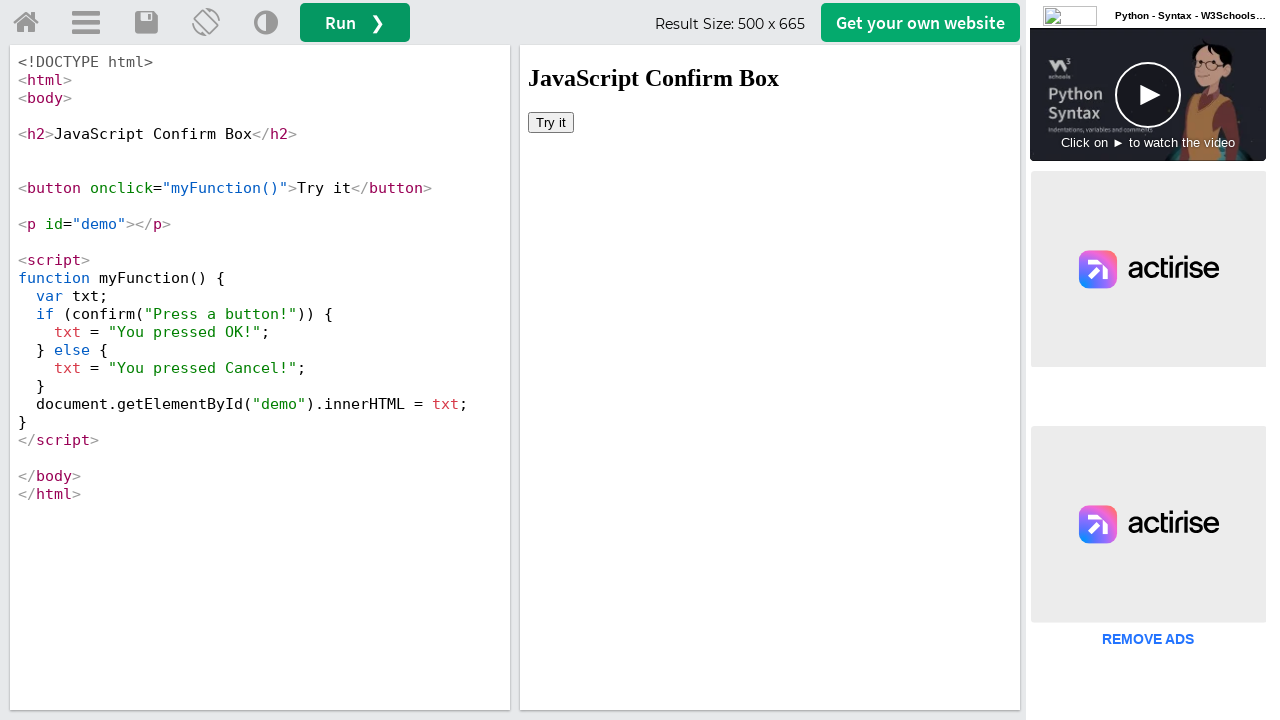

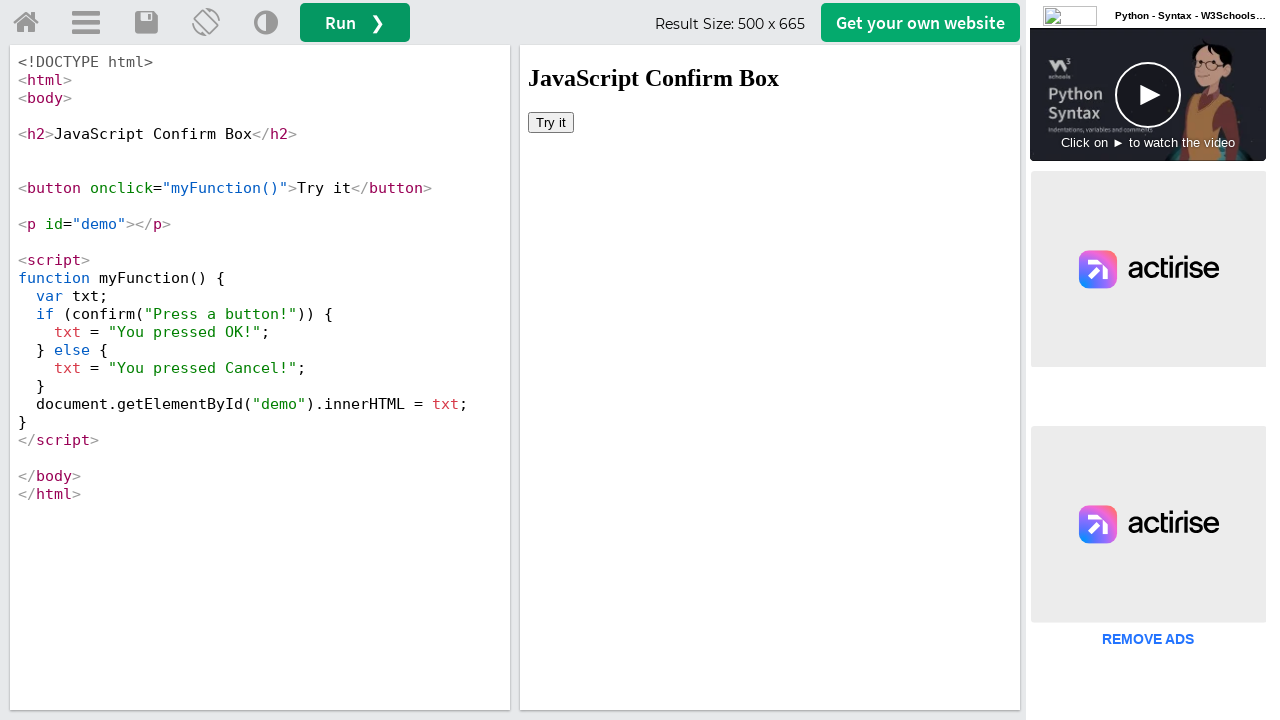